Tests that edits are saved when the edit field loses focus (blur event)

Starting URL: https://demo.playwright.dev/todomvc

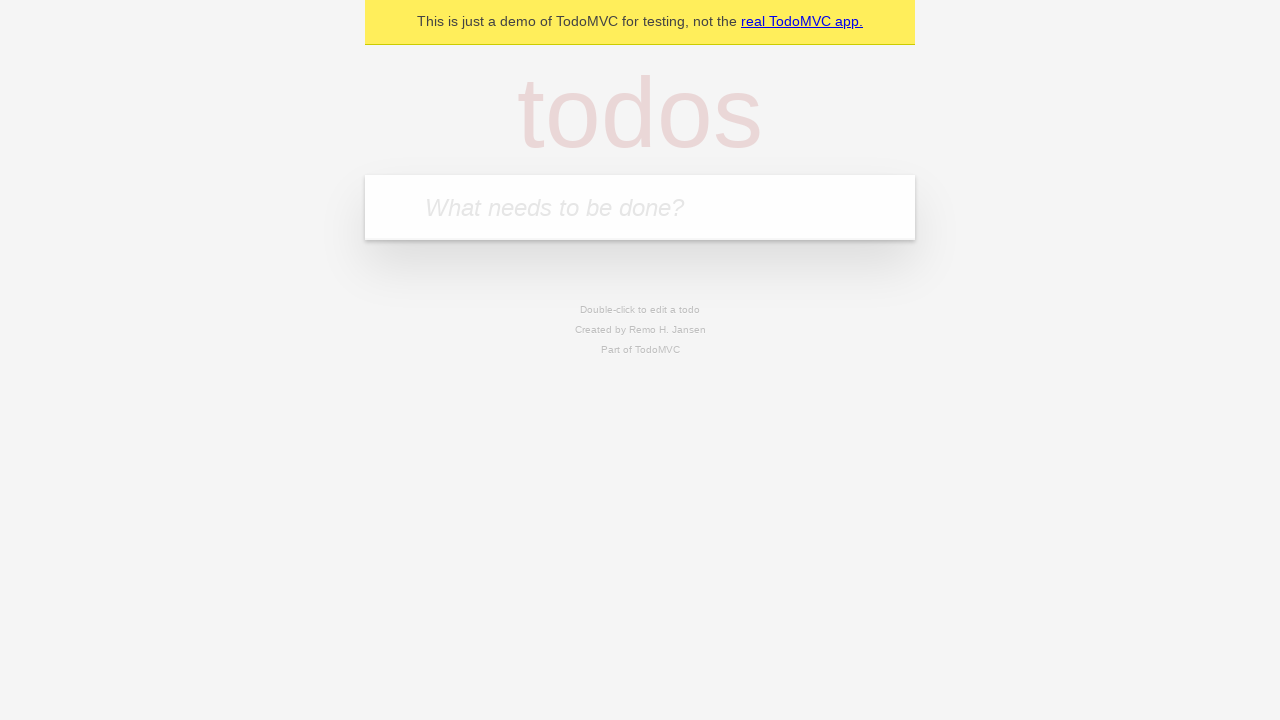

Filled new todo field with 'buy some cheese' on internal:attr=[placeholder="What needs to be done?"i]
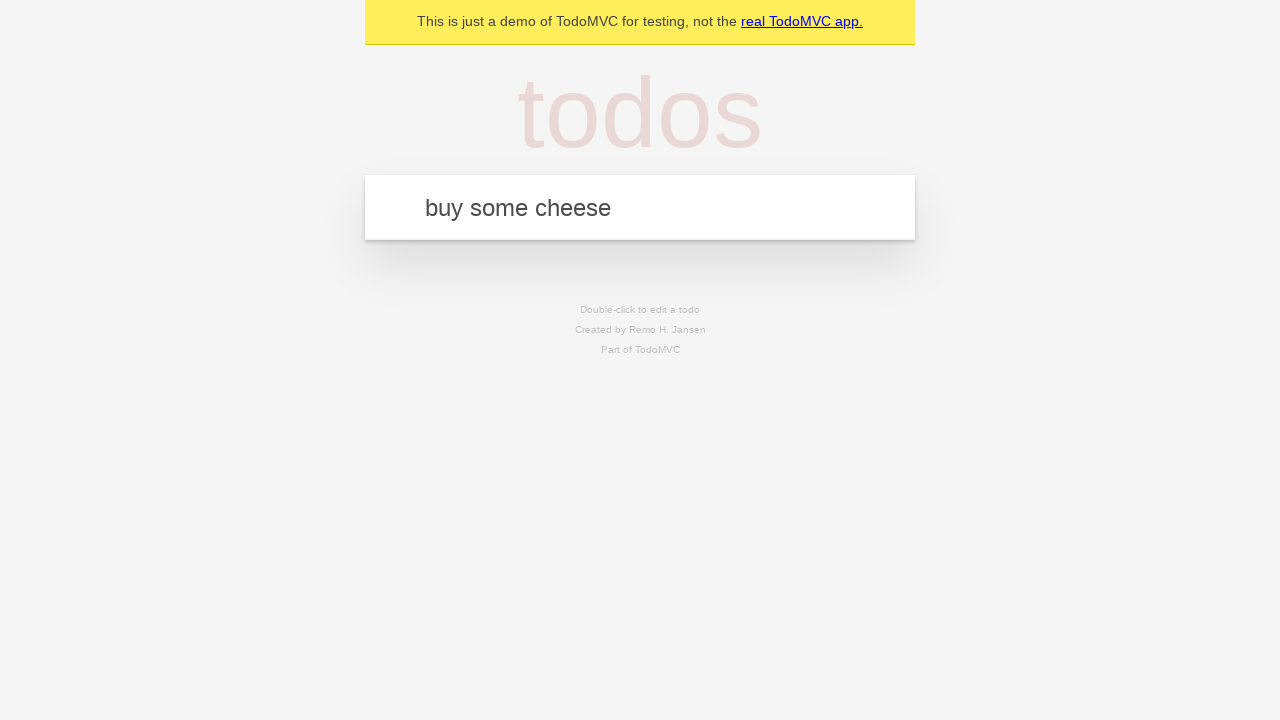

Pressed Enter to create todo item 'buy some cheese' on internal:attr=[placeholder="What needs to be done?"i]
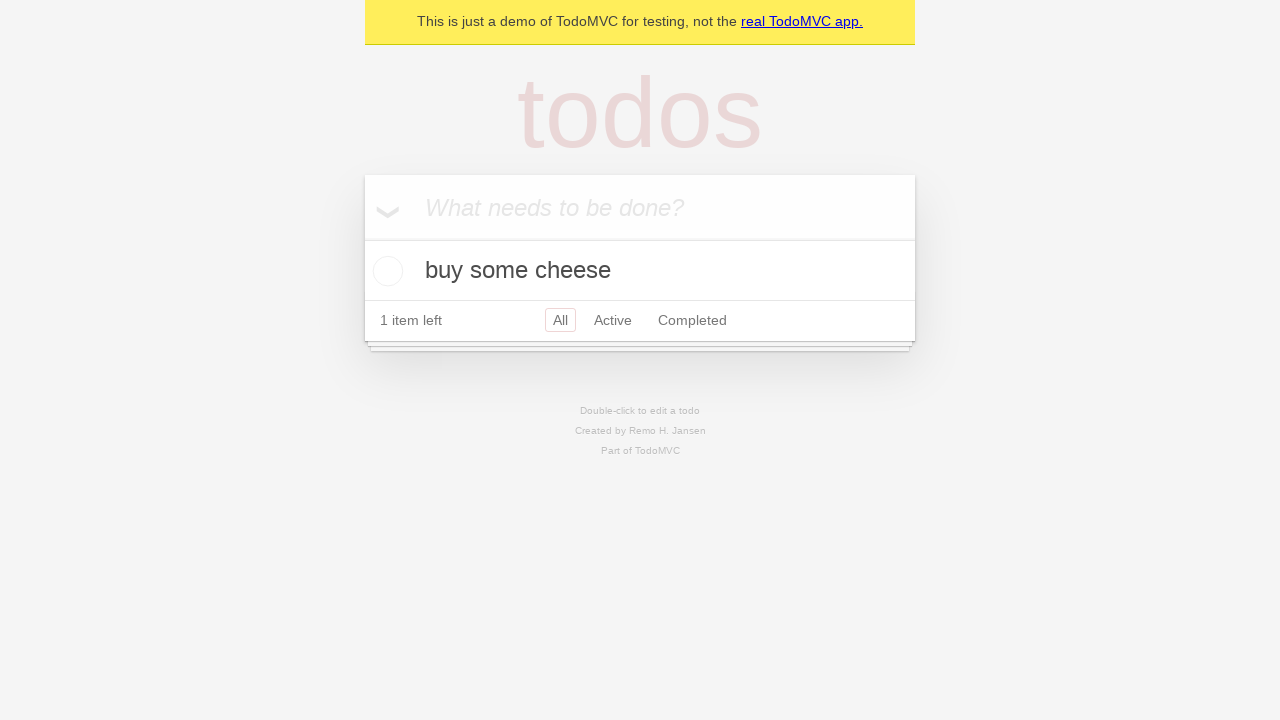

Filled new todo field with 'feed the cat' on internal:attr=[placeholder="What needs to be done?"i]
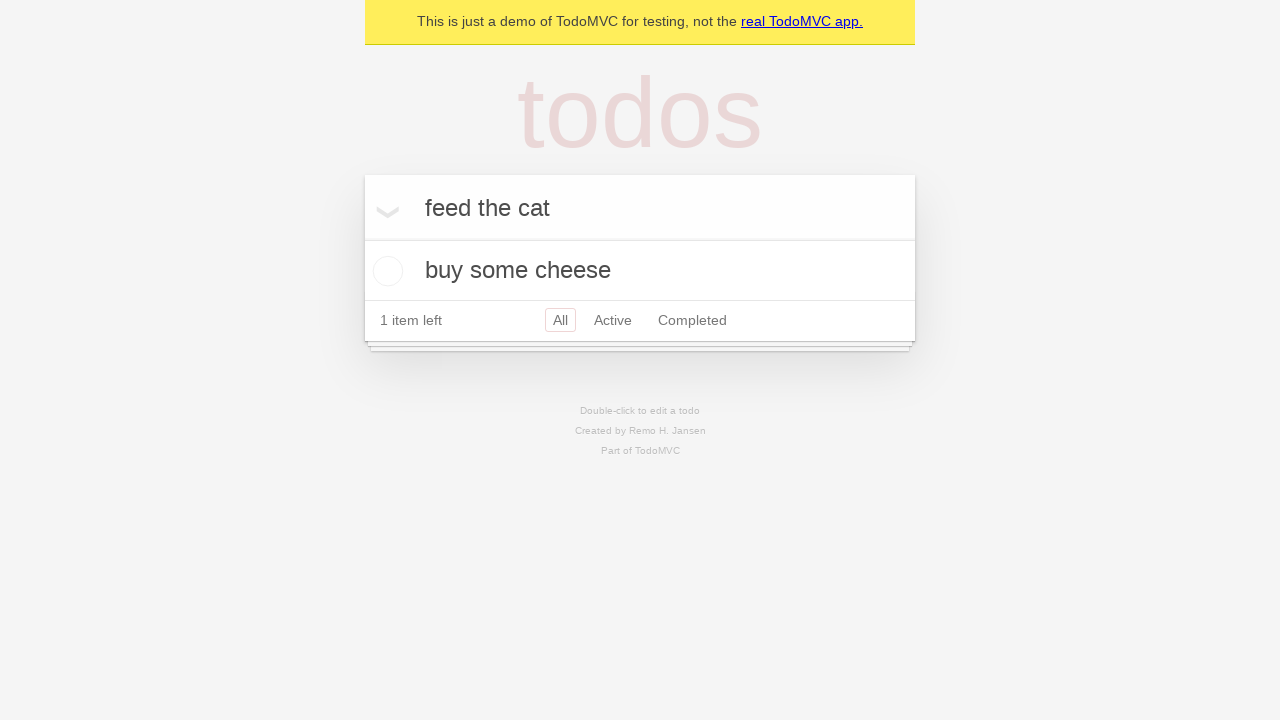

Pressed Enter to create todo item 'feed the cat' on internal:attr=[placeholder="What needs to be done?"i]
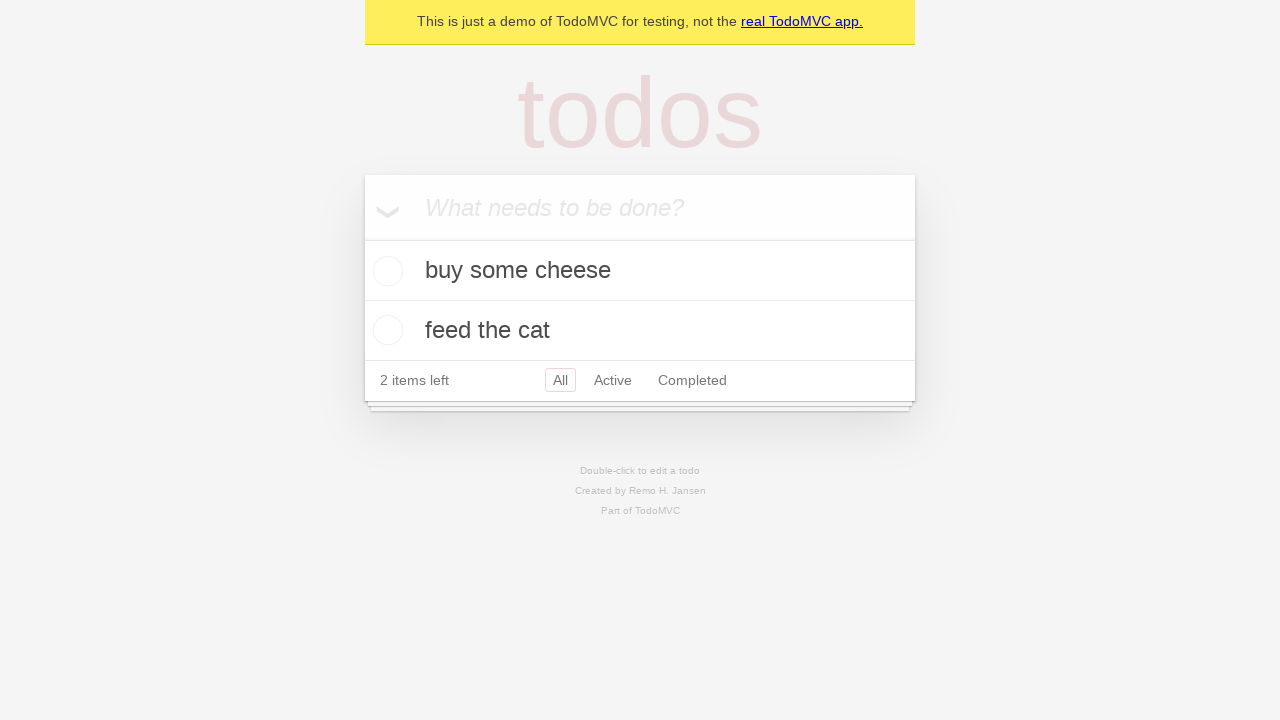

Filled new todo field with 'book a doctors appointment' on internal:attr=[placeholder="What needs to be done?"i]
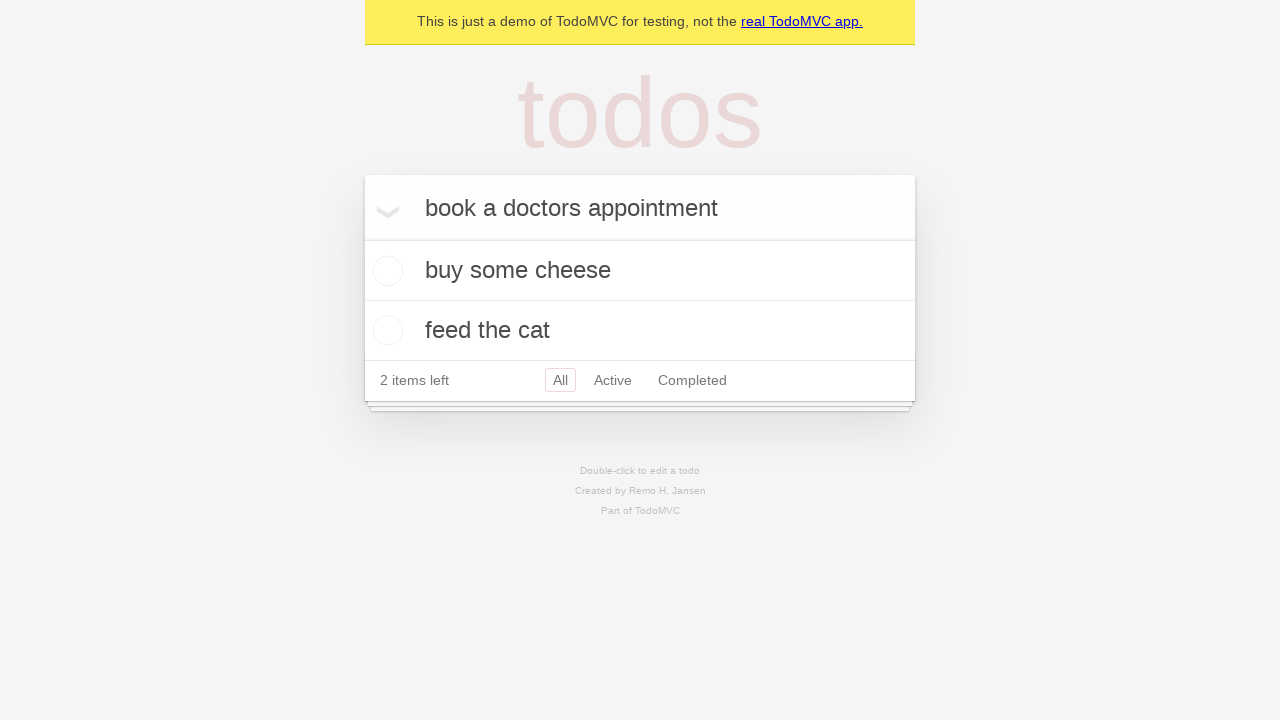

Pressed Enter to create todo item 'book a doctors appointment' on internal:attr=[placeholder="What needs to be done?"i]
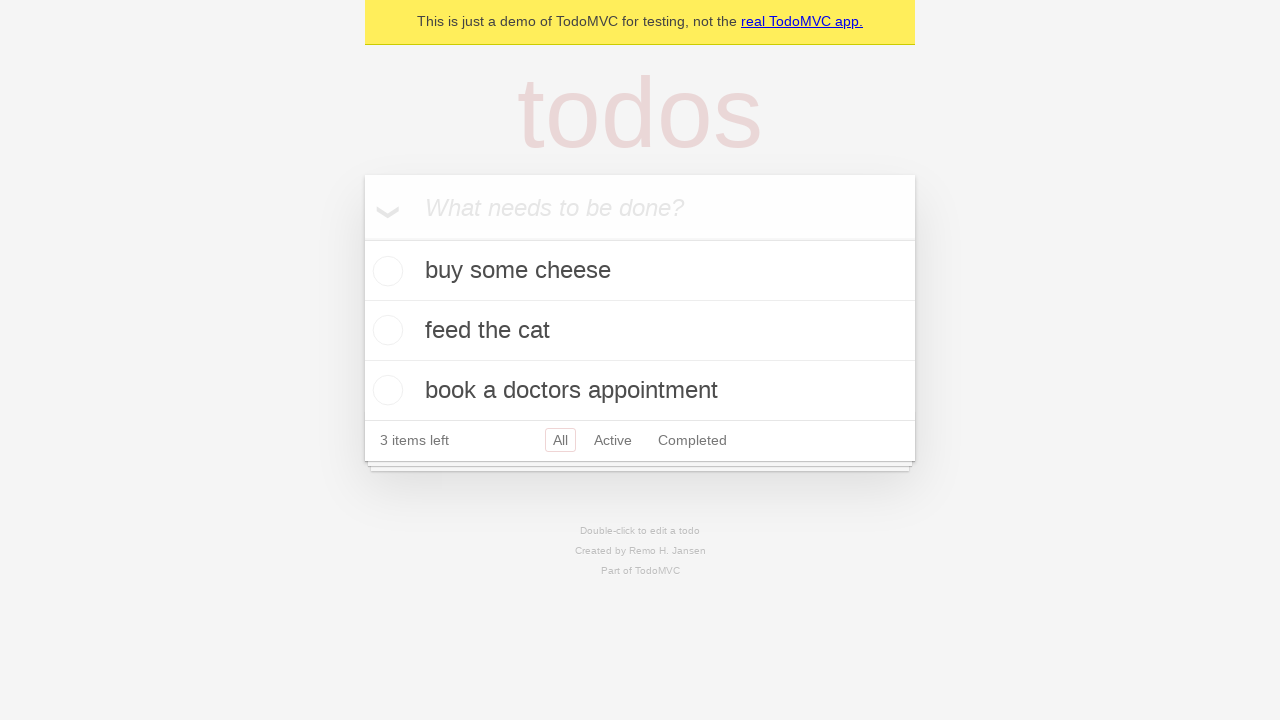

Verified 3 todo items were created in localStorage
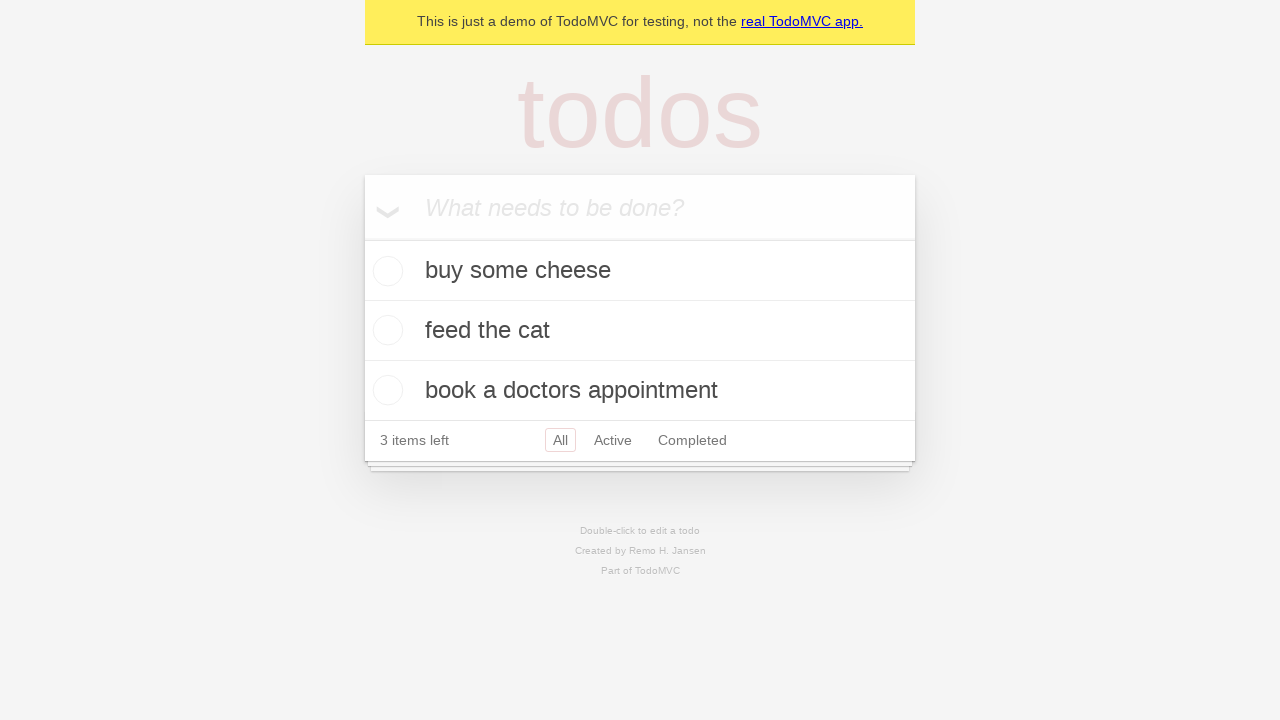

Double-clicked second todo item to enter edit mode at (640, 331) on internal:testid=[data-testid="todo-item"s] >> nth=1
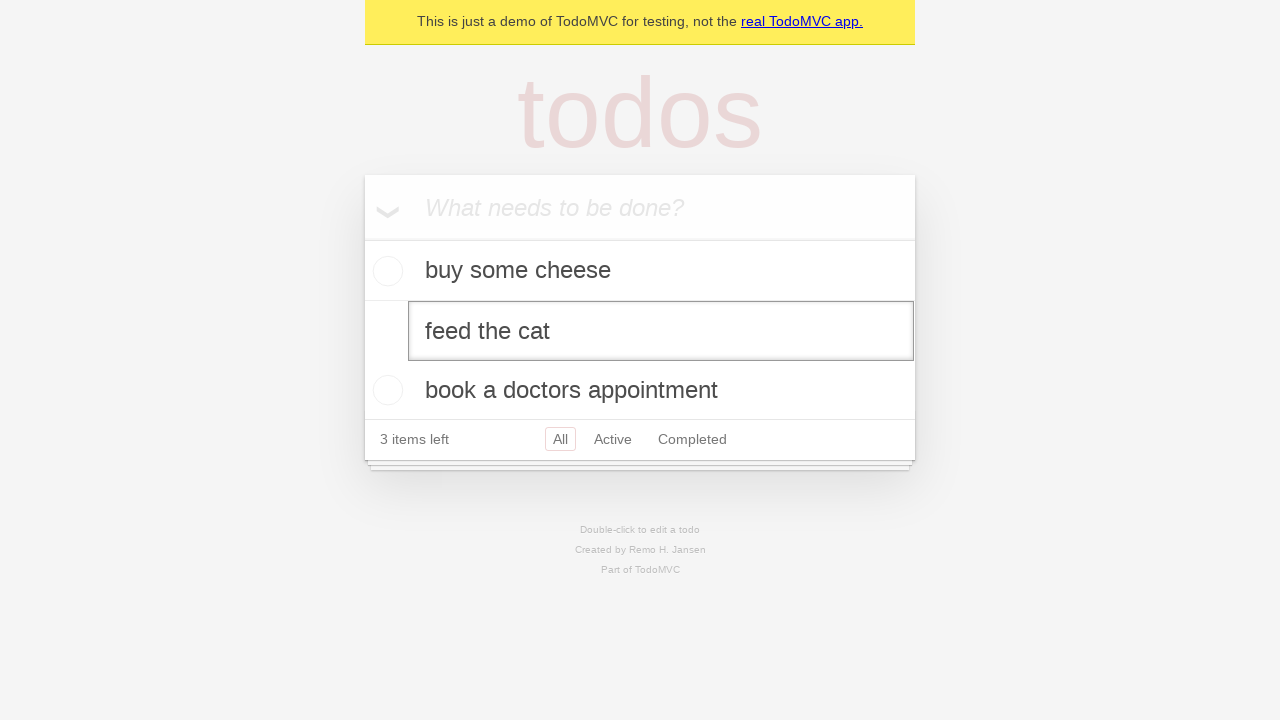

Filled edit field with 'buy some sausages' on internal:testid=[data-testid="todo-item"s] >> nth=1 >> internal:role=textbox[nam
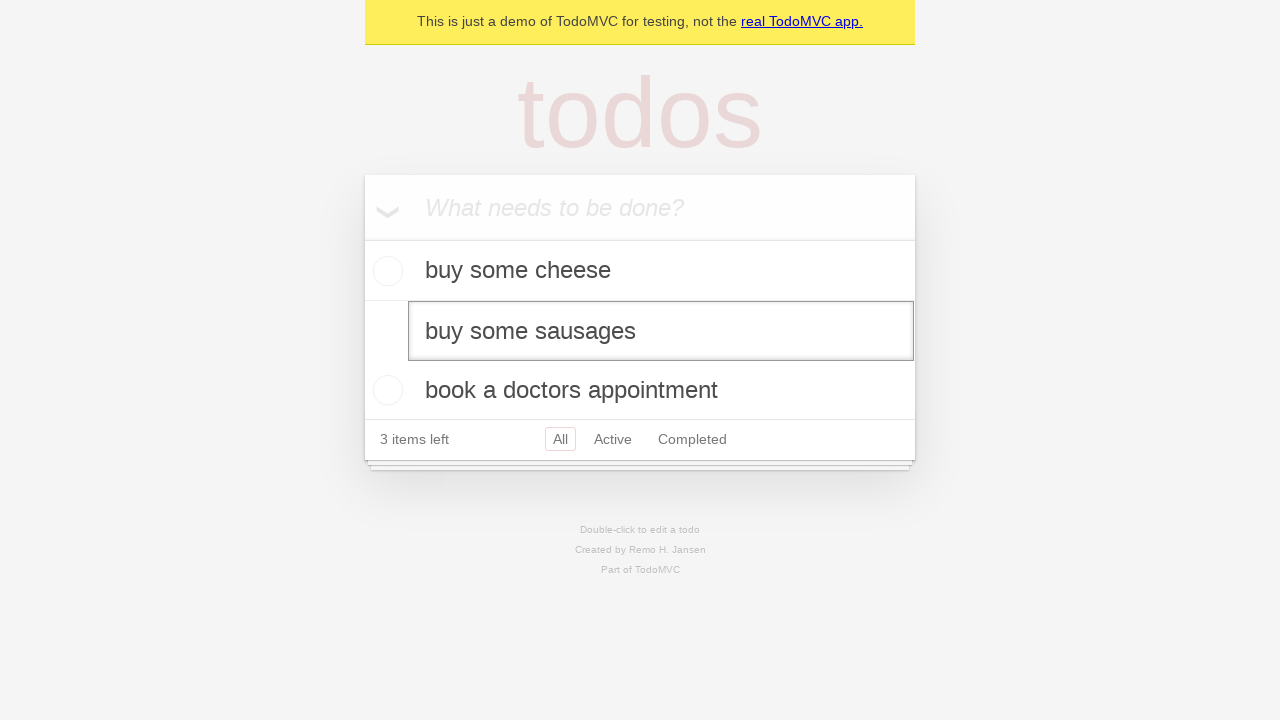

Dispatched blur event to save edit
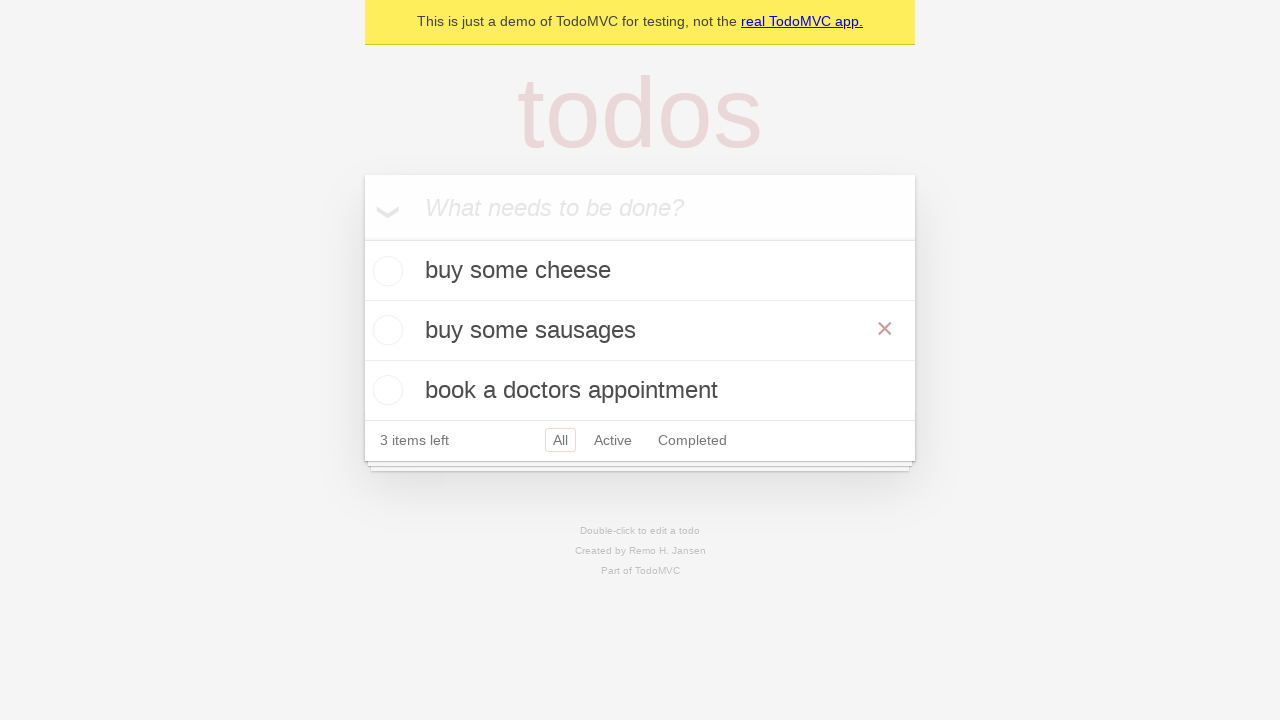

Verified edited todo 'buy some sausages' was saved in localStorage
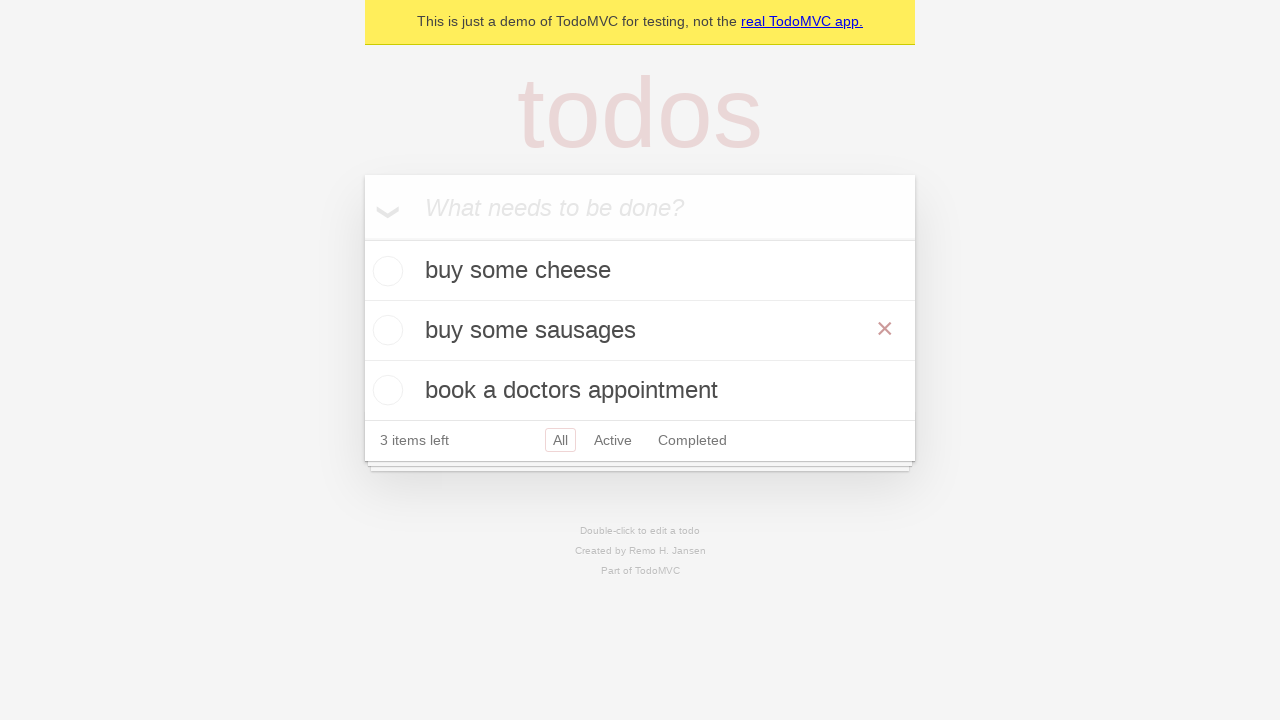

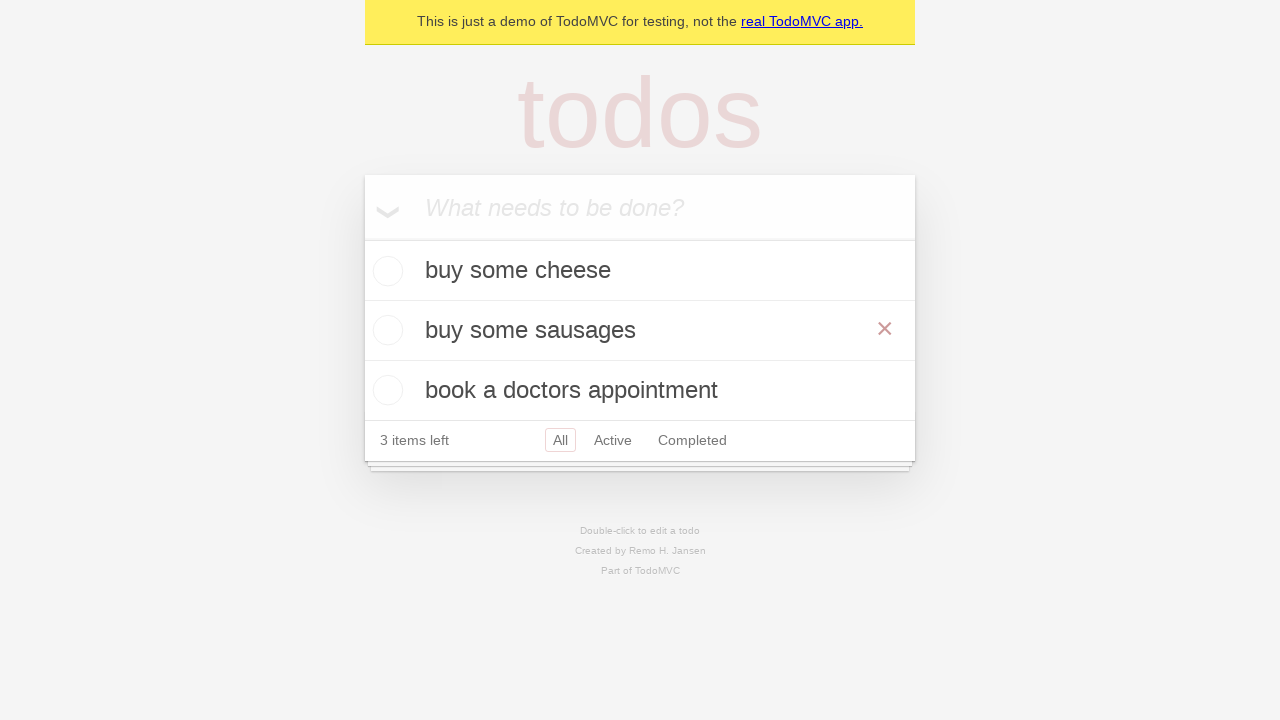